Tests form input interactions by clicking a username field, clearing it, typing text, and verifying the input value changes correctly.

Starting URL: http://htmlpreview.github.io/?https://raw.githubusercontent.com/SeleniumHQ/selenium/master/common/src/web/xhtmlTest.html

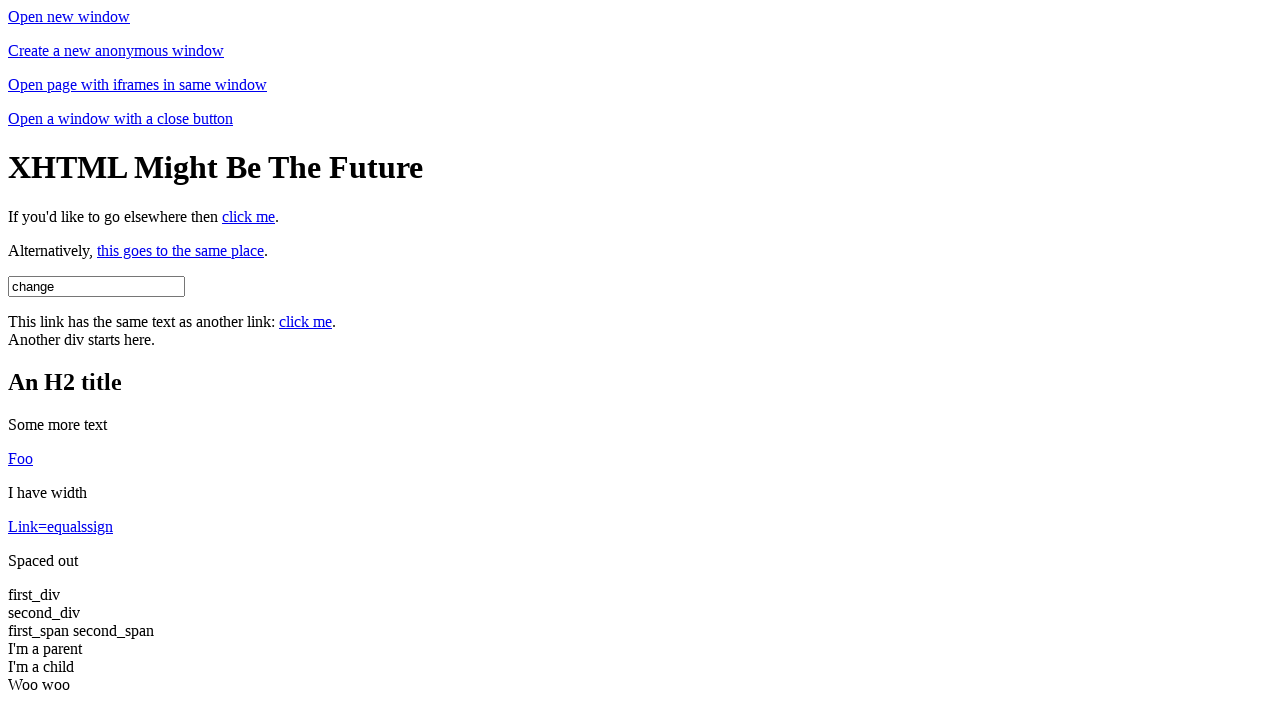

Page loaded with domcontentloaded state
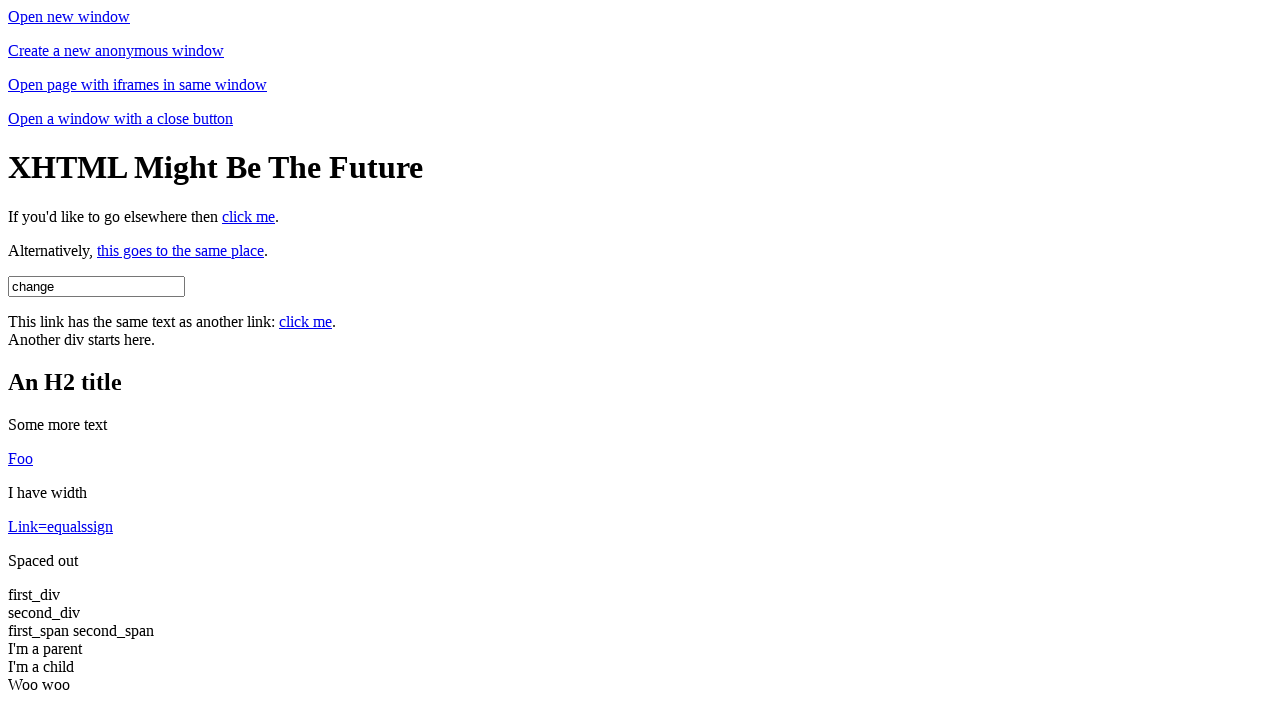

Located username field element
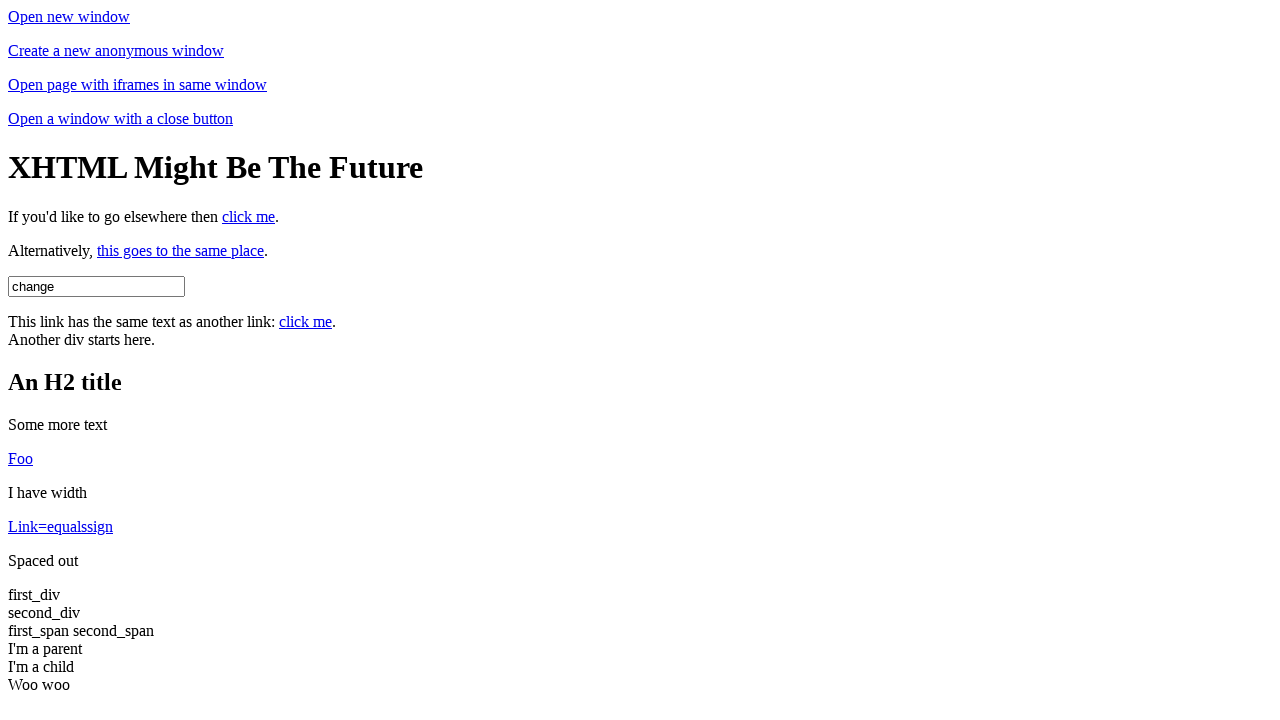

Clicked on username field at (96, 286) on #username
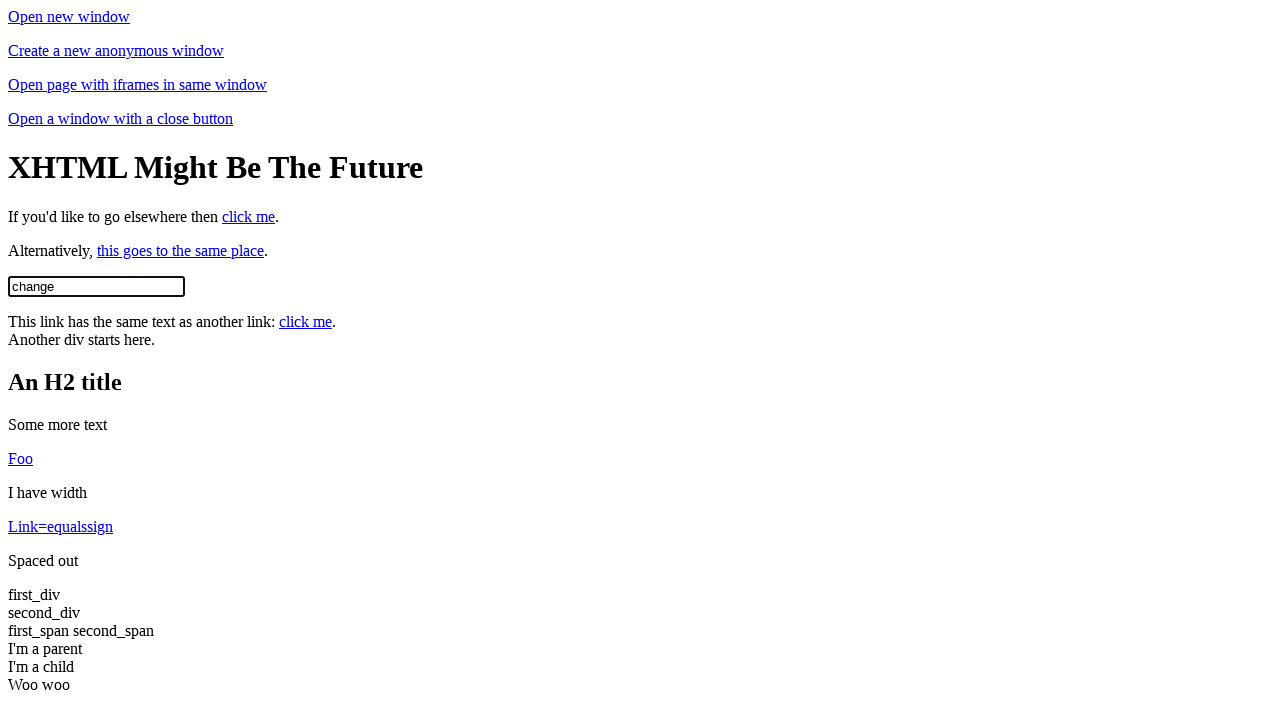

Cleared existing text from username field on #username
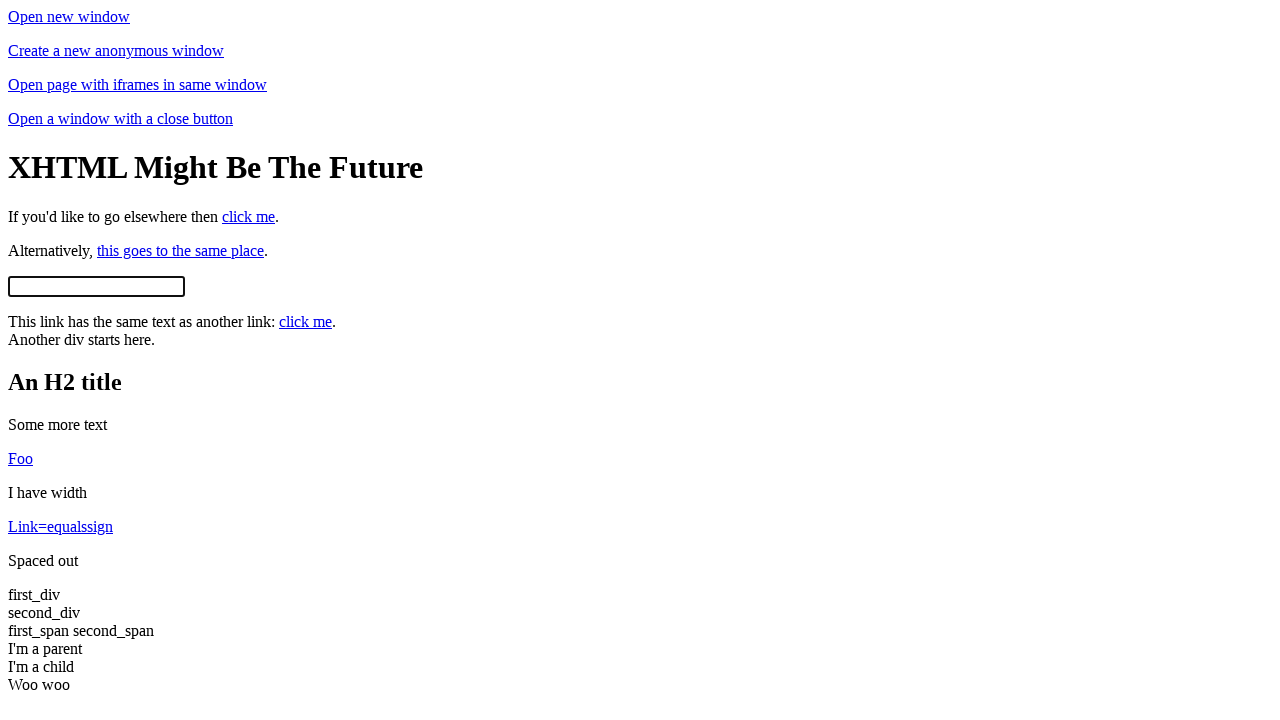

Filled username field with 'hello' on #username
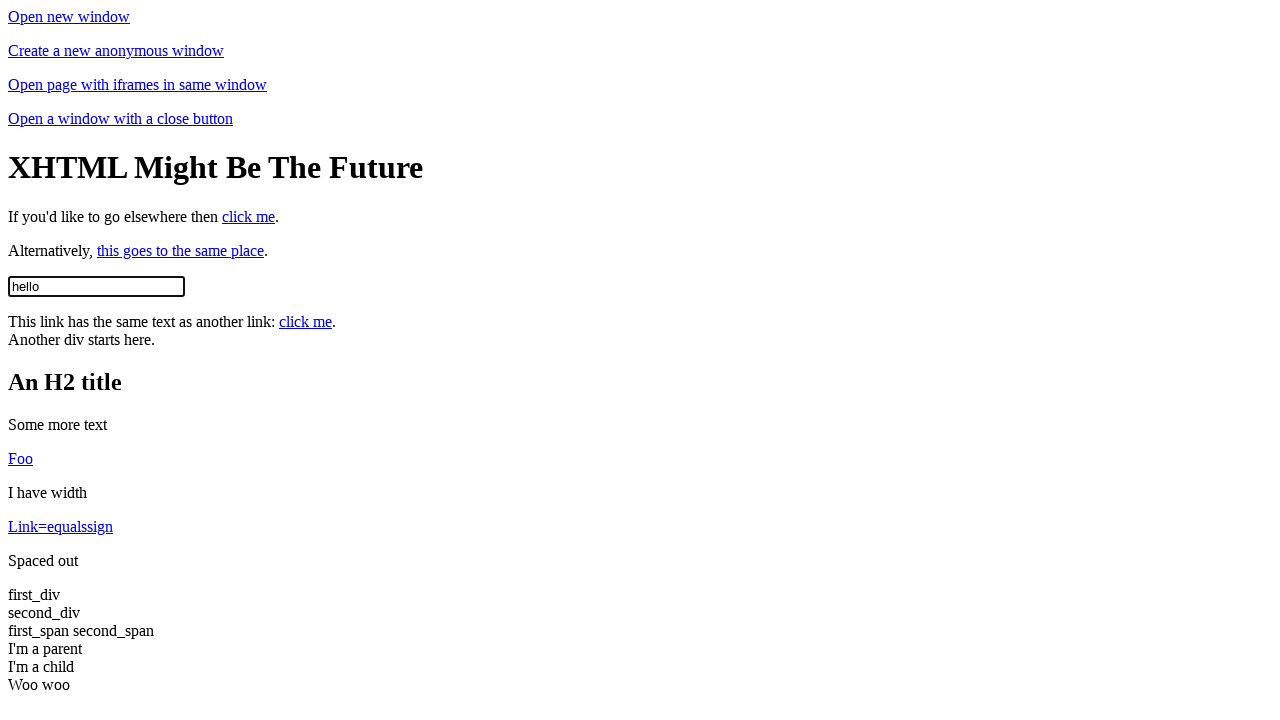

Filled username field with 'cool' on #username
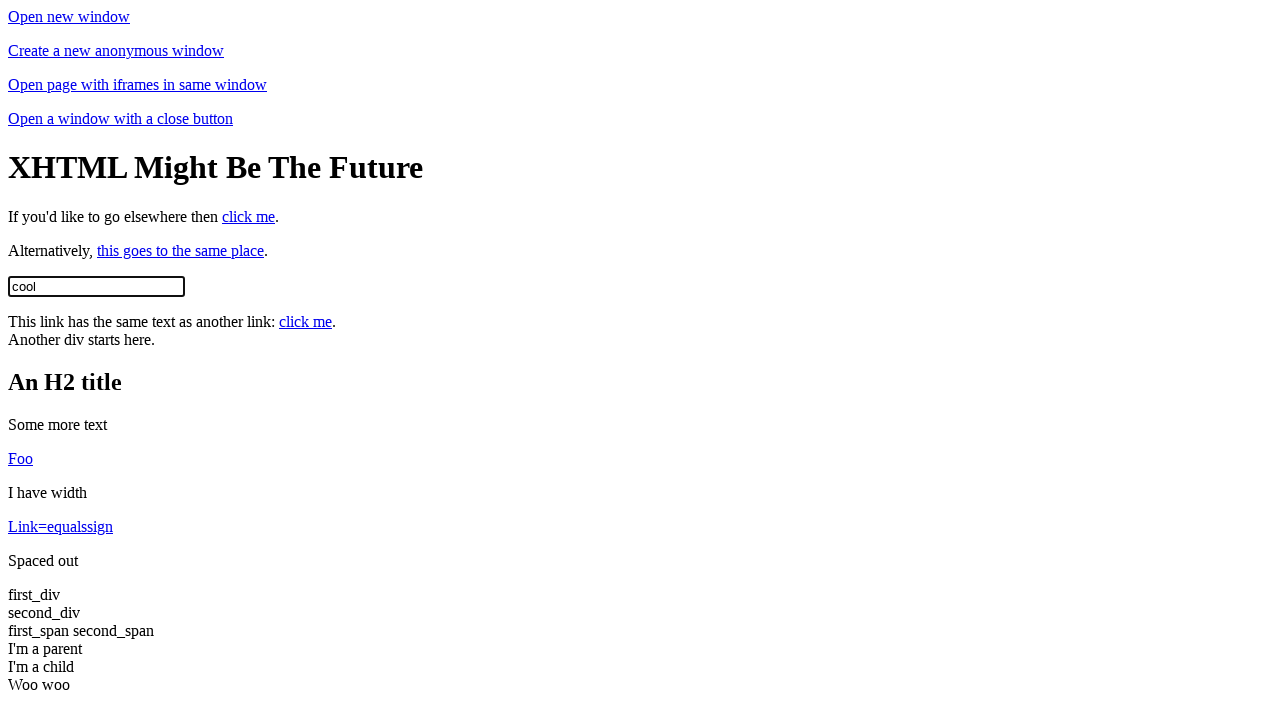

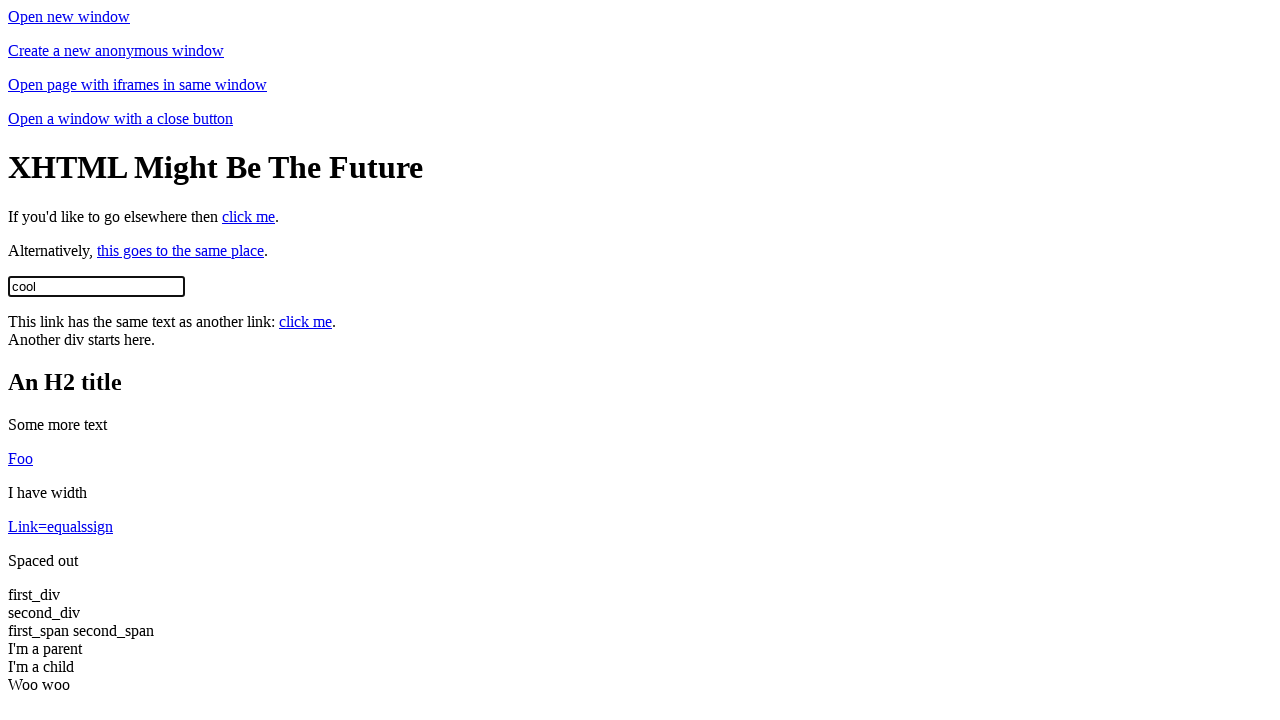